Solves a math captcha by extracting a value from an element attribute, calculating the result, and submitting the form with checkbox and radio button selections

Starting URL: http://suninjuly.github.io/get_attribute.html

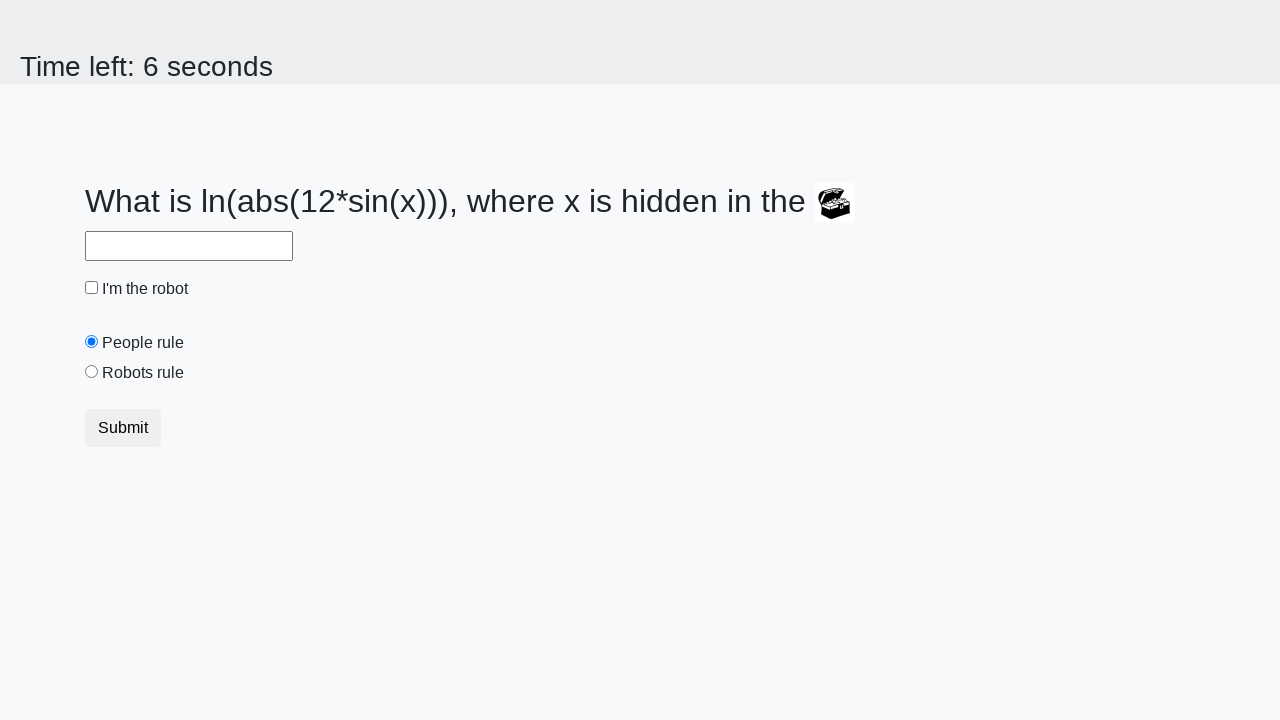

Located treasure element with ID 'treasure'
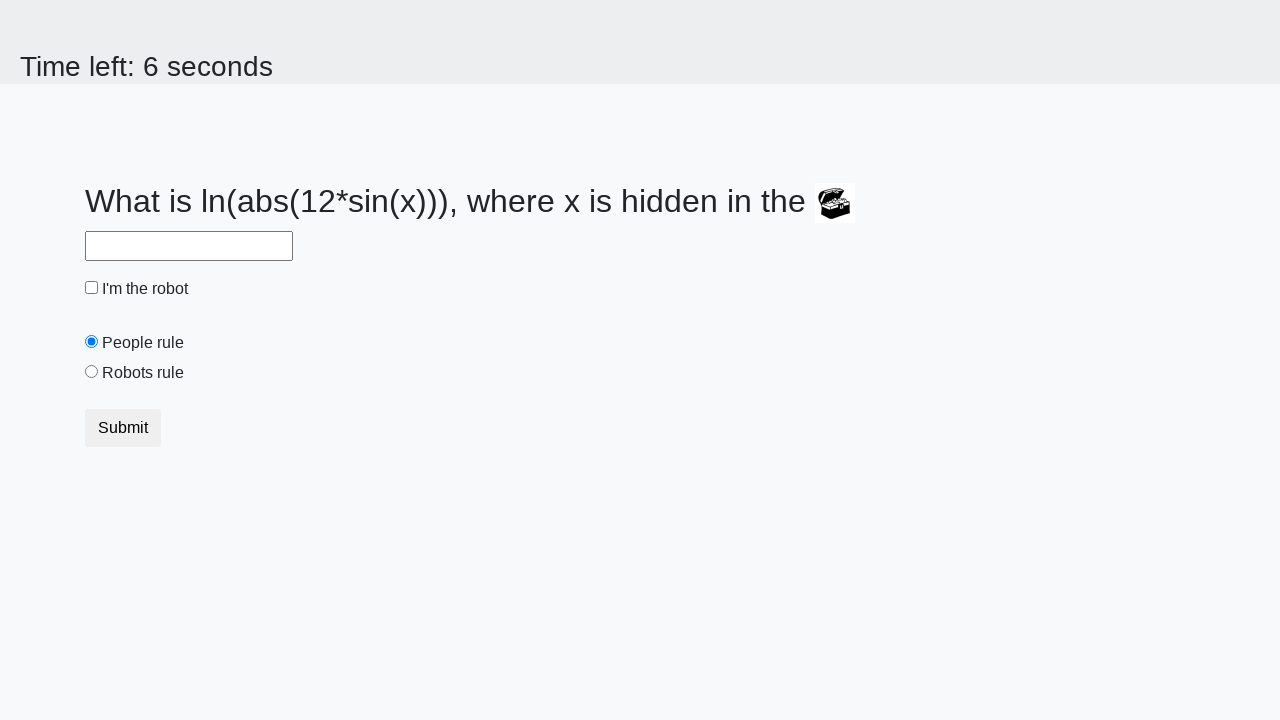

Extracted 'valuex' attribute from treasure element
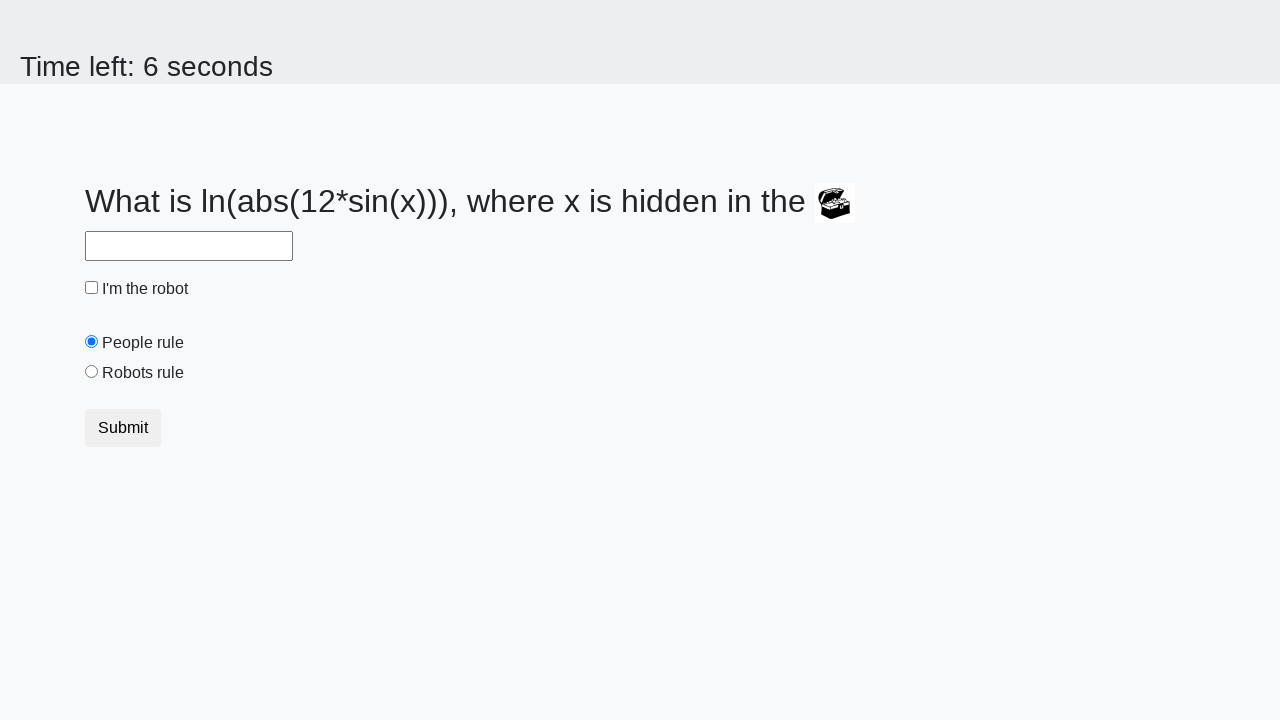

Calculated math captcha result: log(abs(12 * sin(x)))
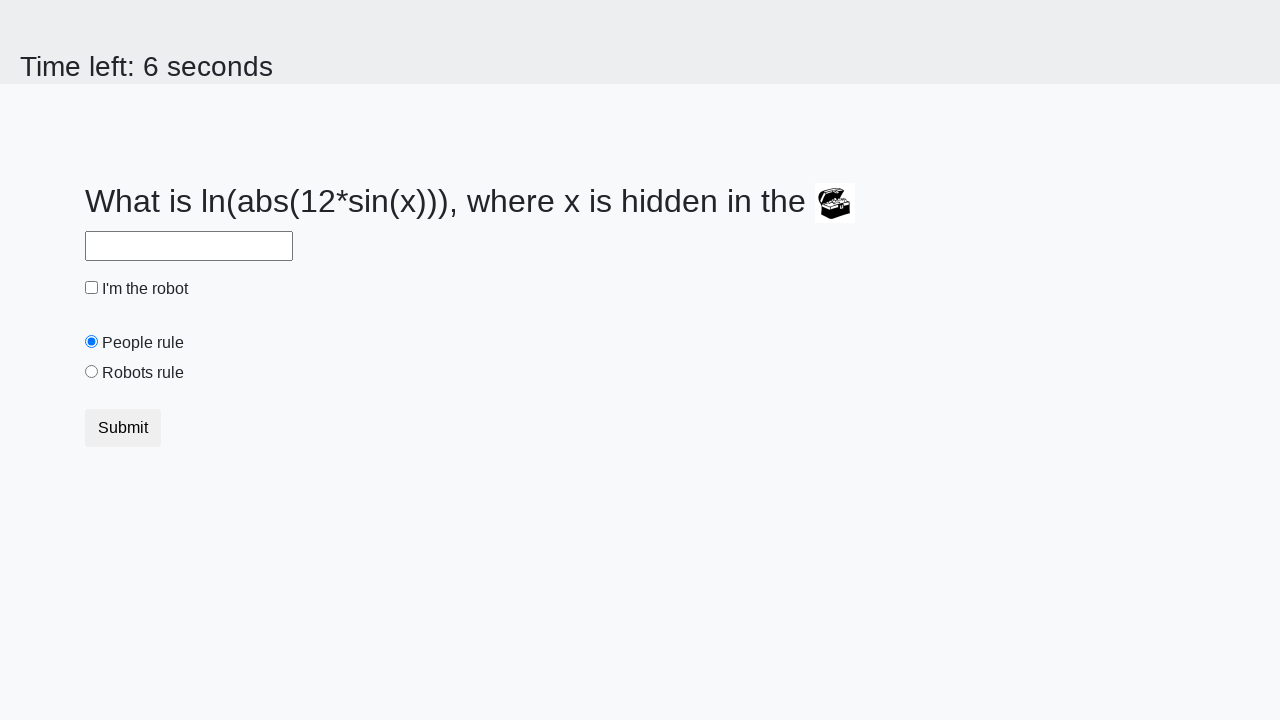

Filled answer field with calculated result on #answer
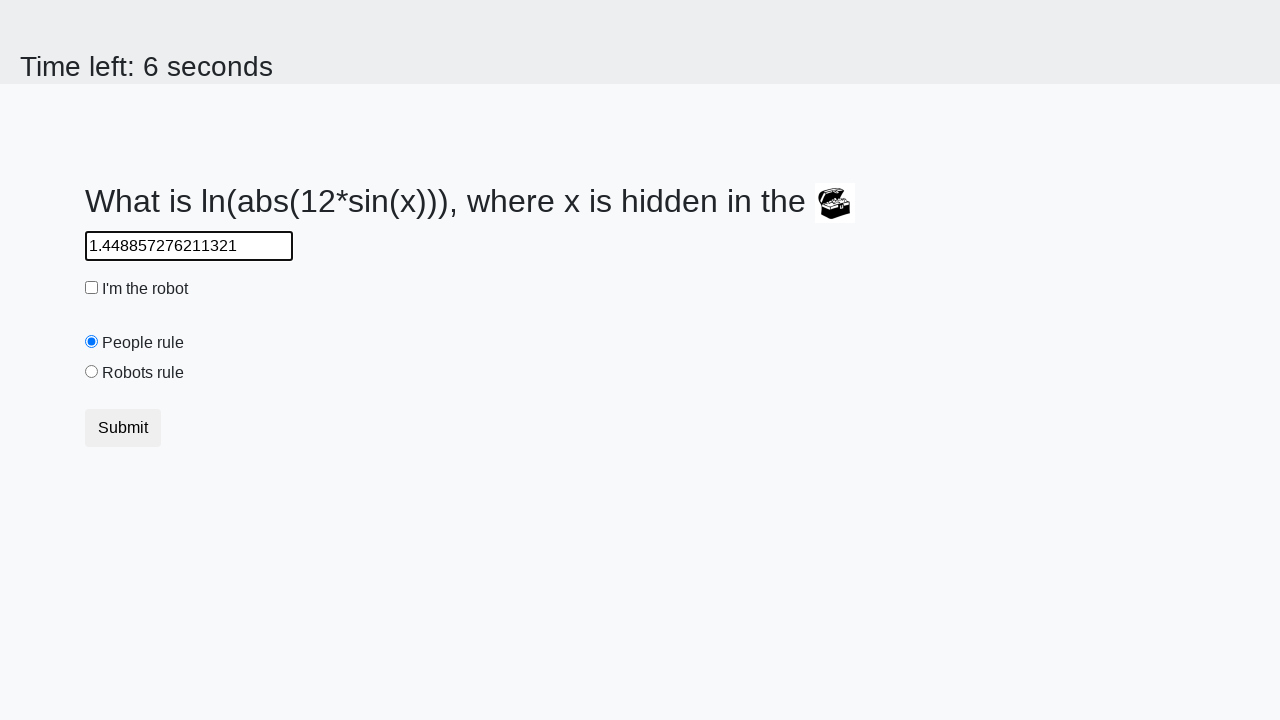

Clicked robot checkbox at (92, 288) on #robotCheckbox
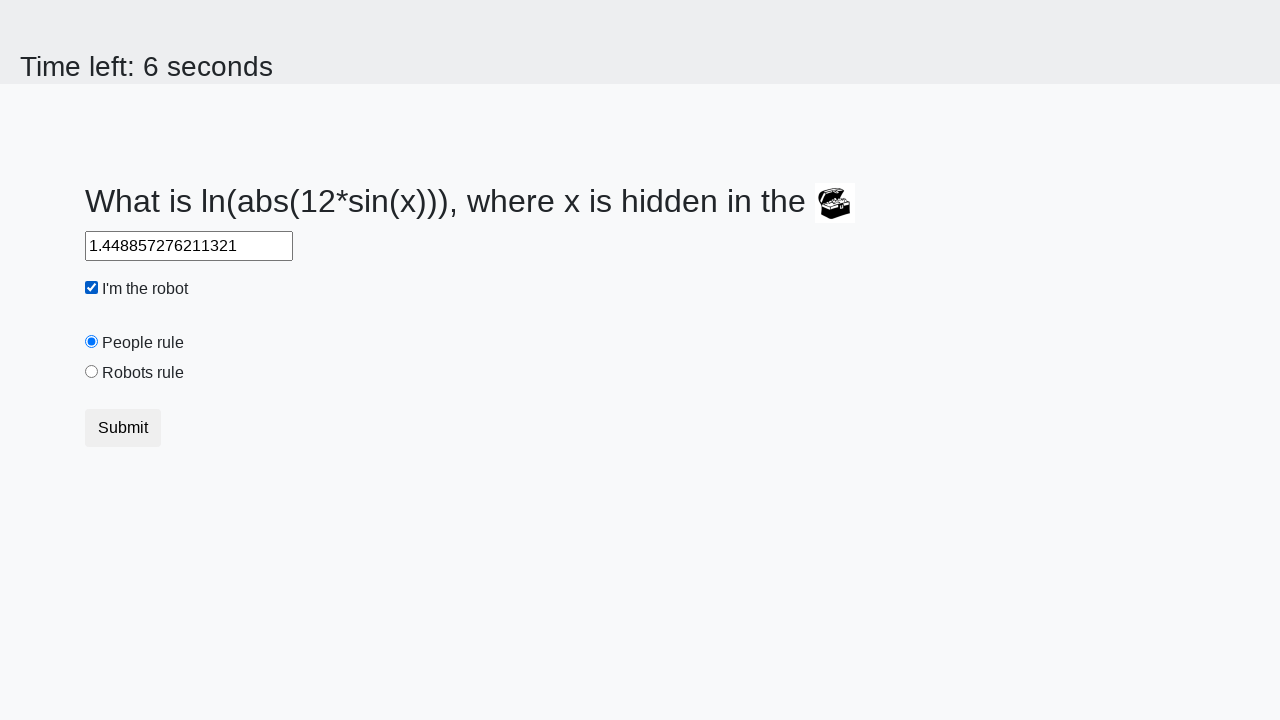

Clicked 'robots rule' radio button at (92, 372) on #robotsRule
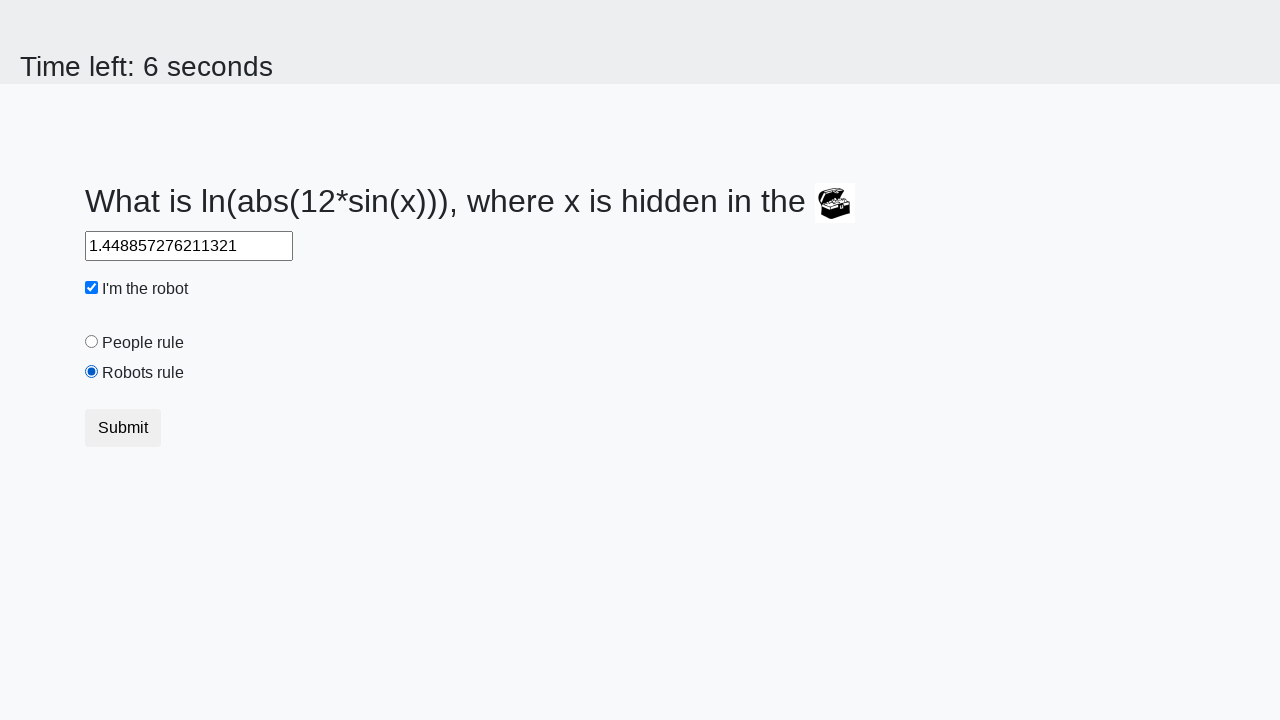

Clicked submit button to submit the form at (123, 428) on .btn.btn-default
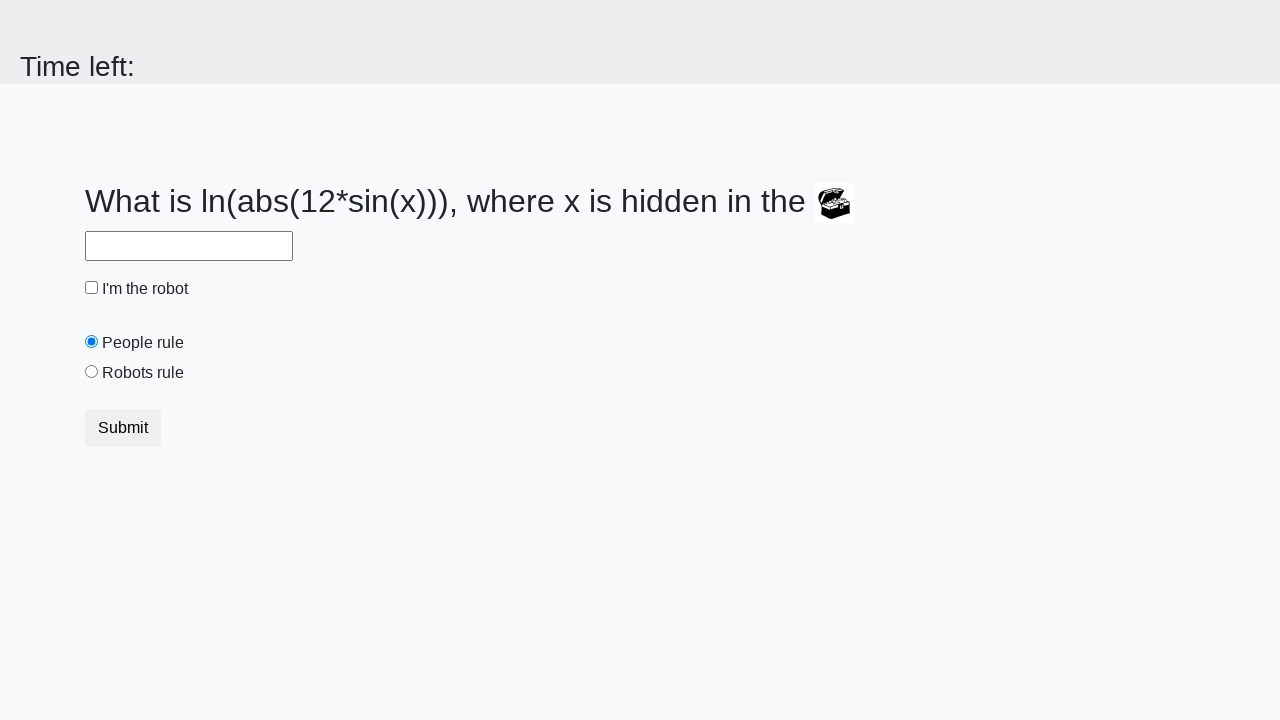

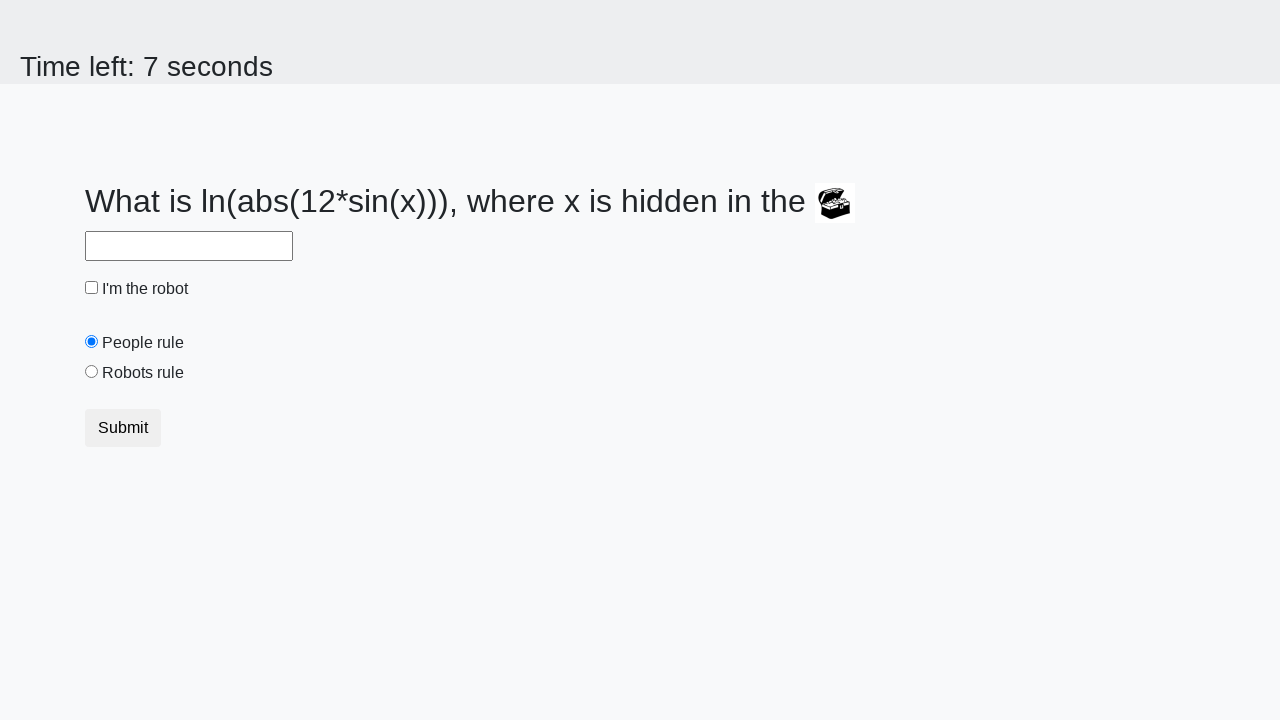